Tests alphabetical sorting (A-Z) on the apparel products page by navigating to the category and selecting the title-ascending sort option.

Starting URL: https://www.mollyjogger.com/

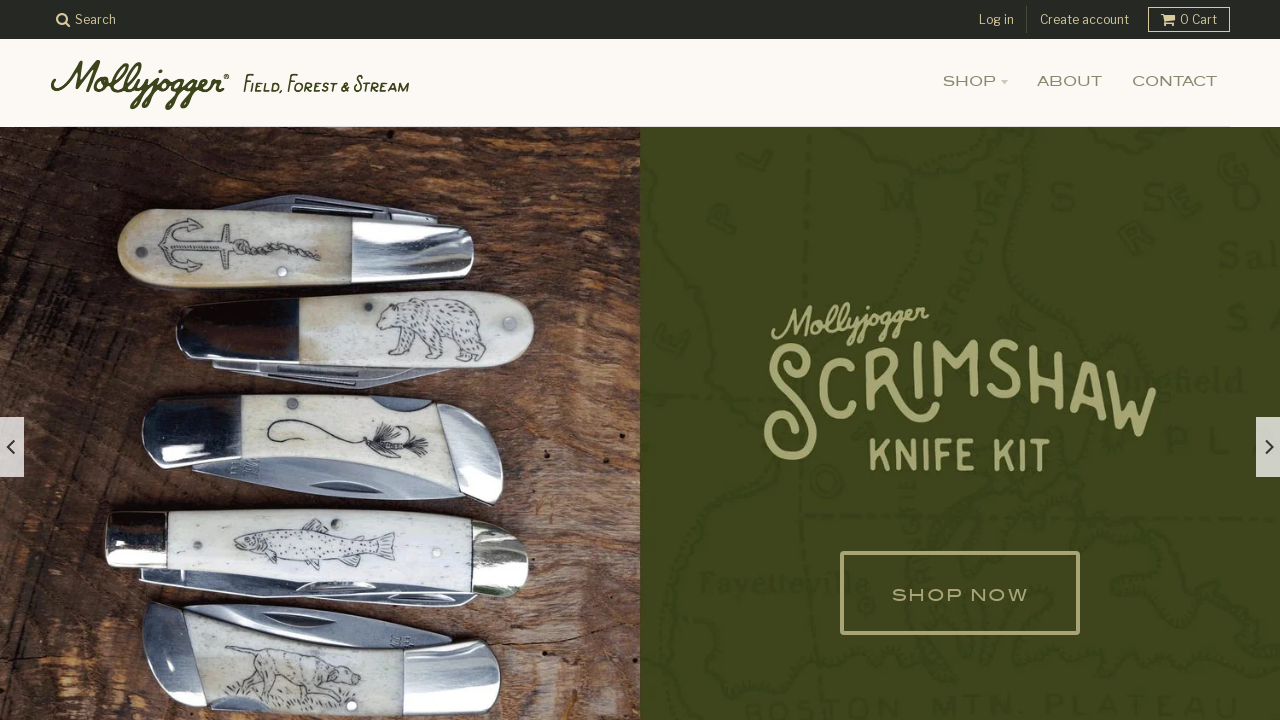

Hovered over Shop link in navigation at (975, 82) on #page >> internal:role=navigation >> internal:role=link[name="Shop"s]
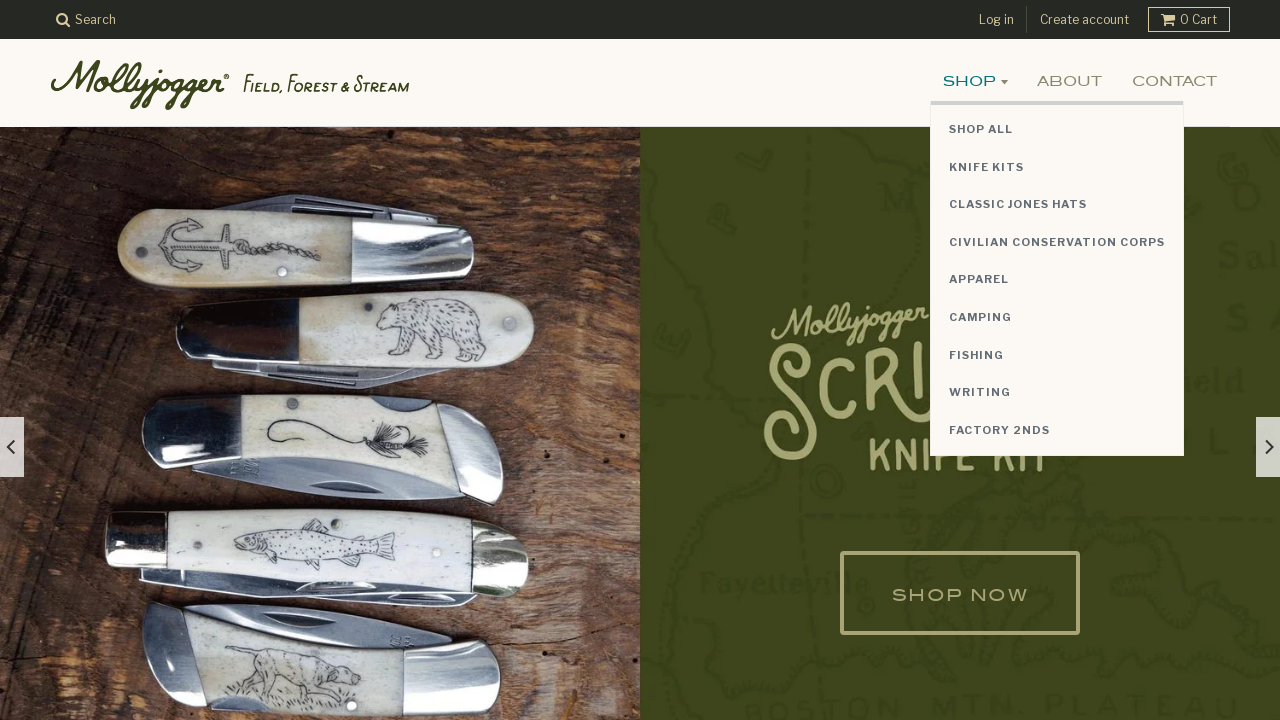

Clicked on Apparel category at (1057, 280) on internal:role=link[name="Apparel"s]
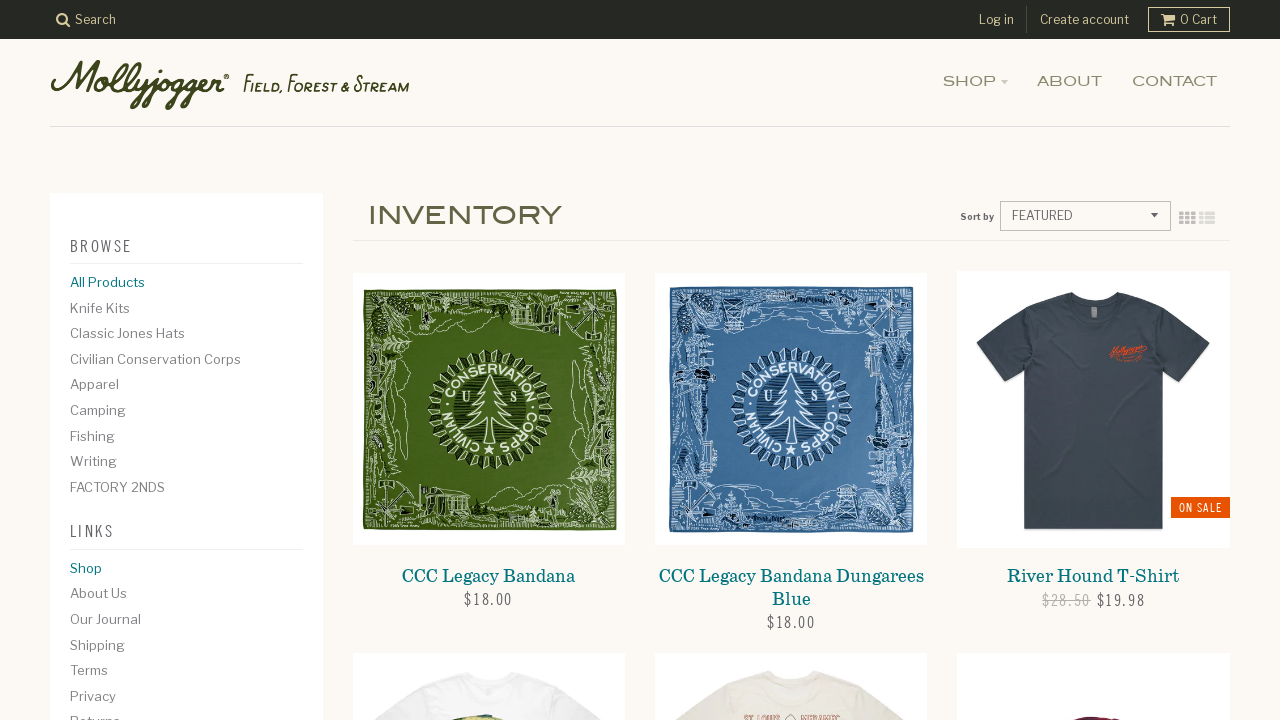

Waited for apparel products page to load
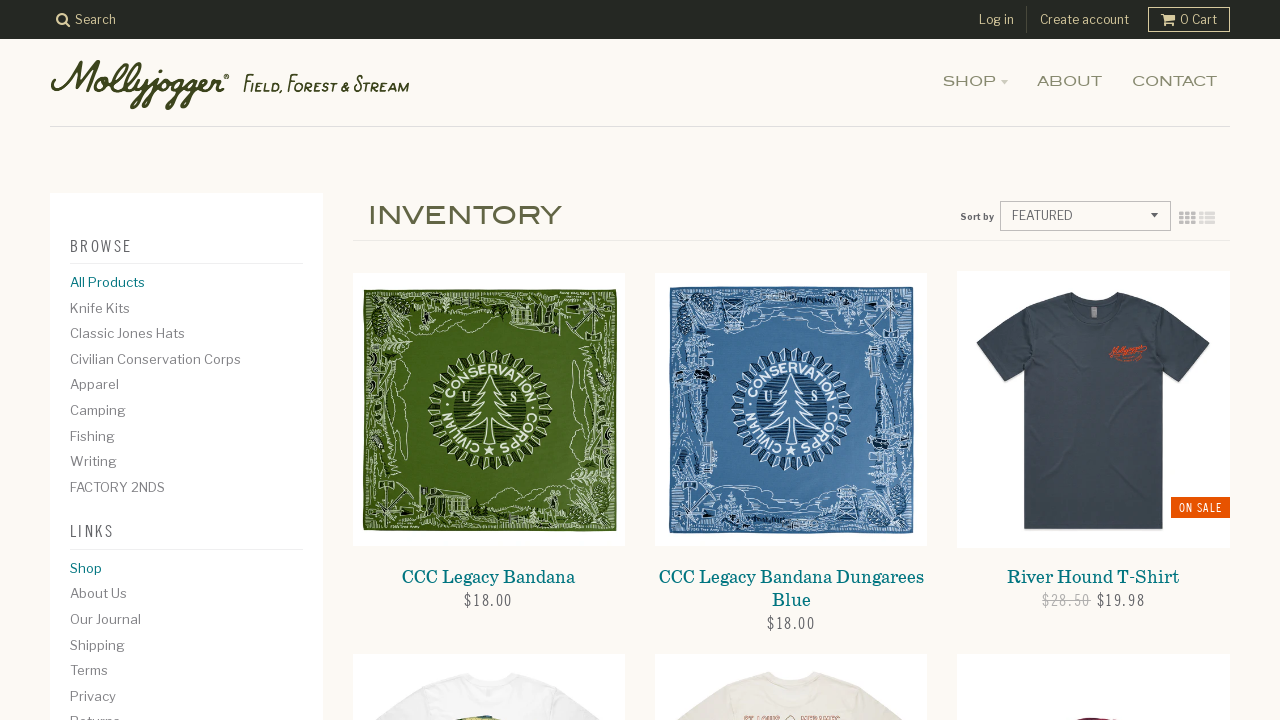

All Products link became visible
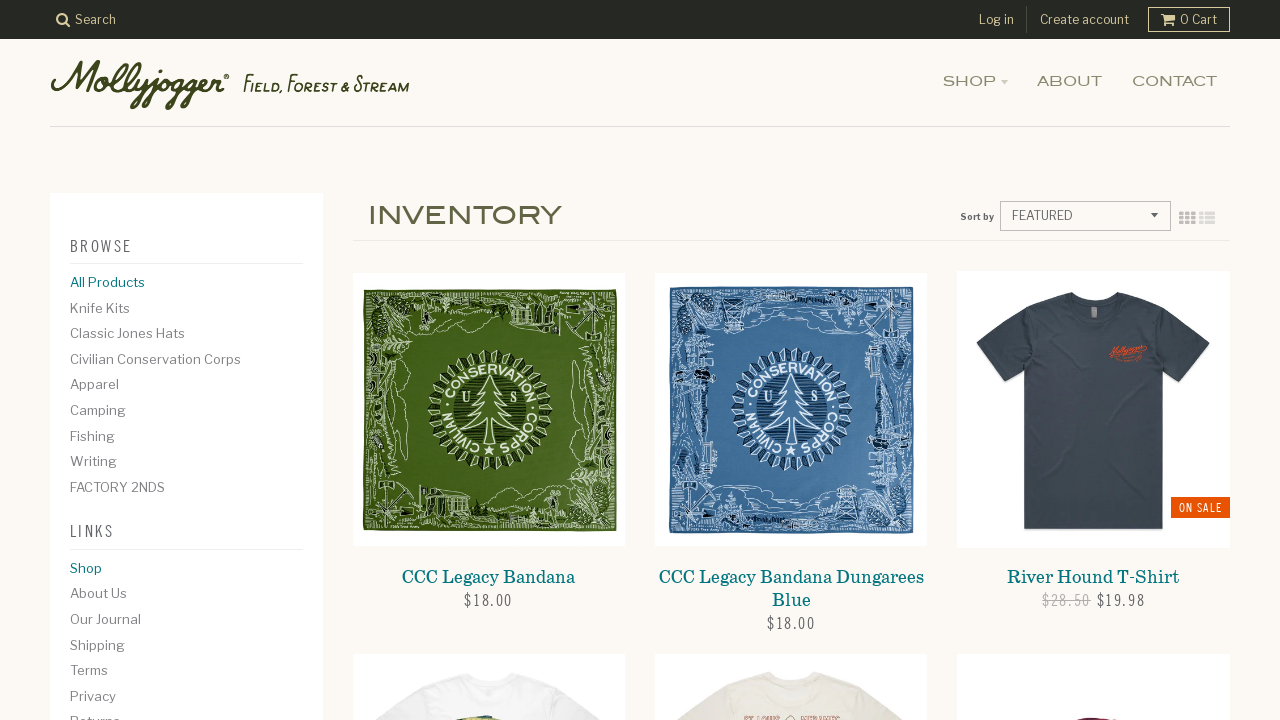

Selected alphabetical sort option (A-Z) from dropdown on select#SortBy
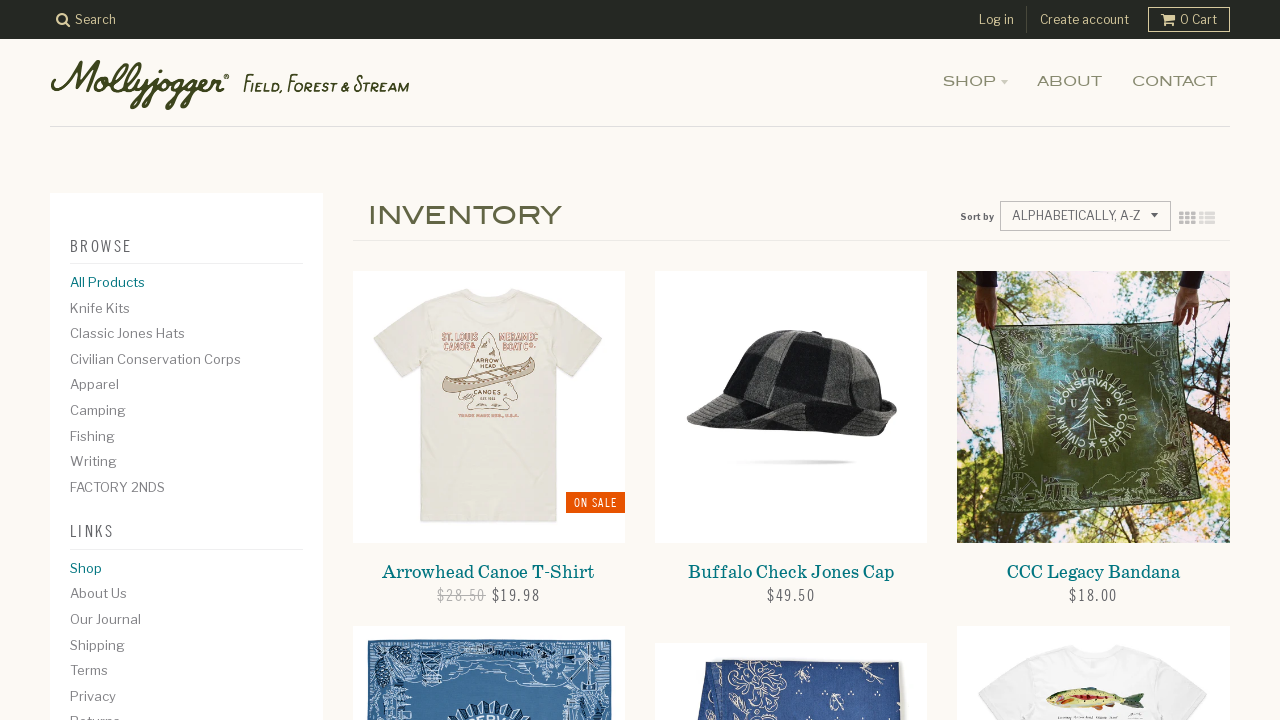

Page URL updated with alphabetical sort parameter
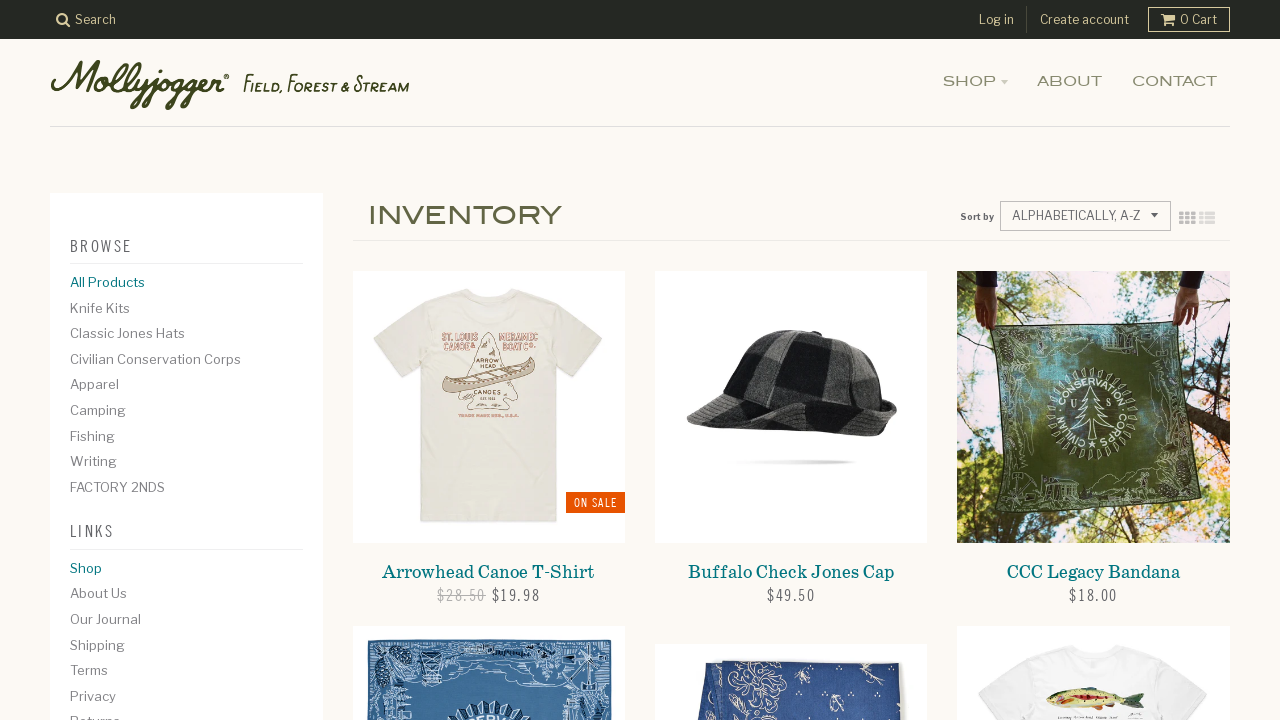

Product titles loaded after sorting
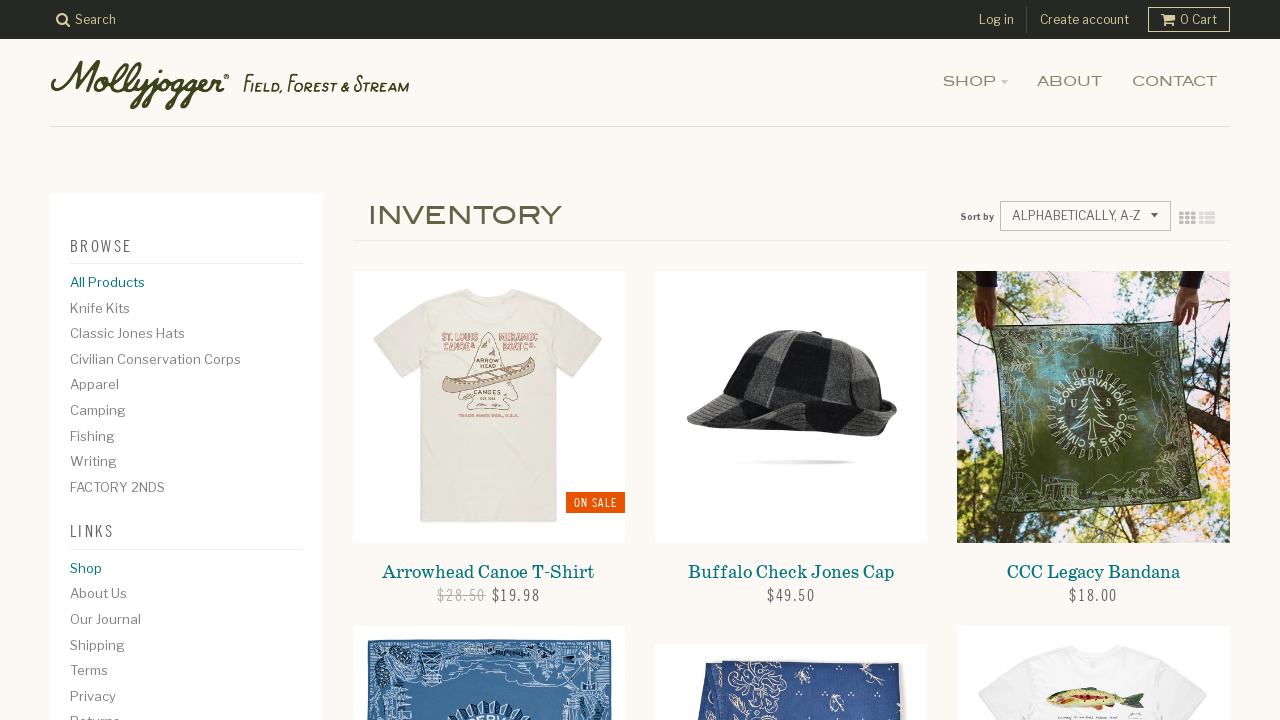

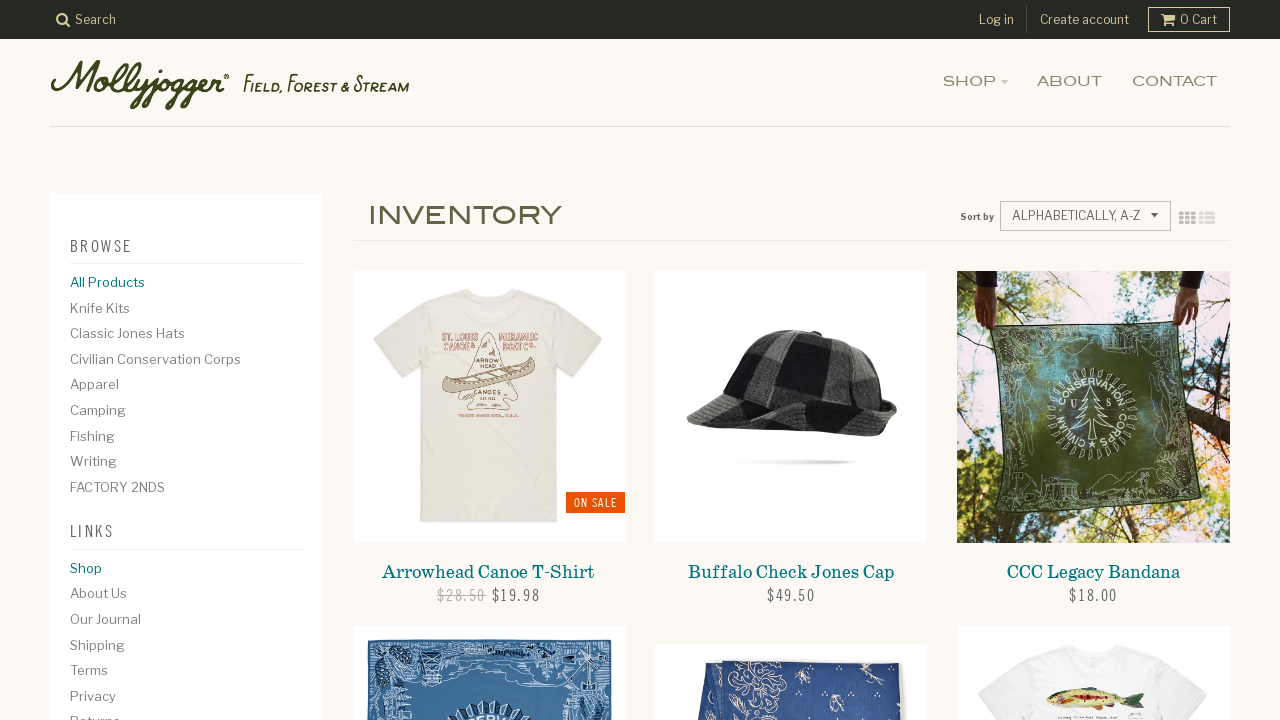